Tests JavaScript alert handling by clicking the alert button, accepting the alert, and verifying the result message

Starting URL: https://the-internet.herokuapp.com/javascript_alerts

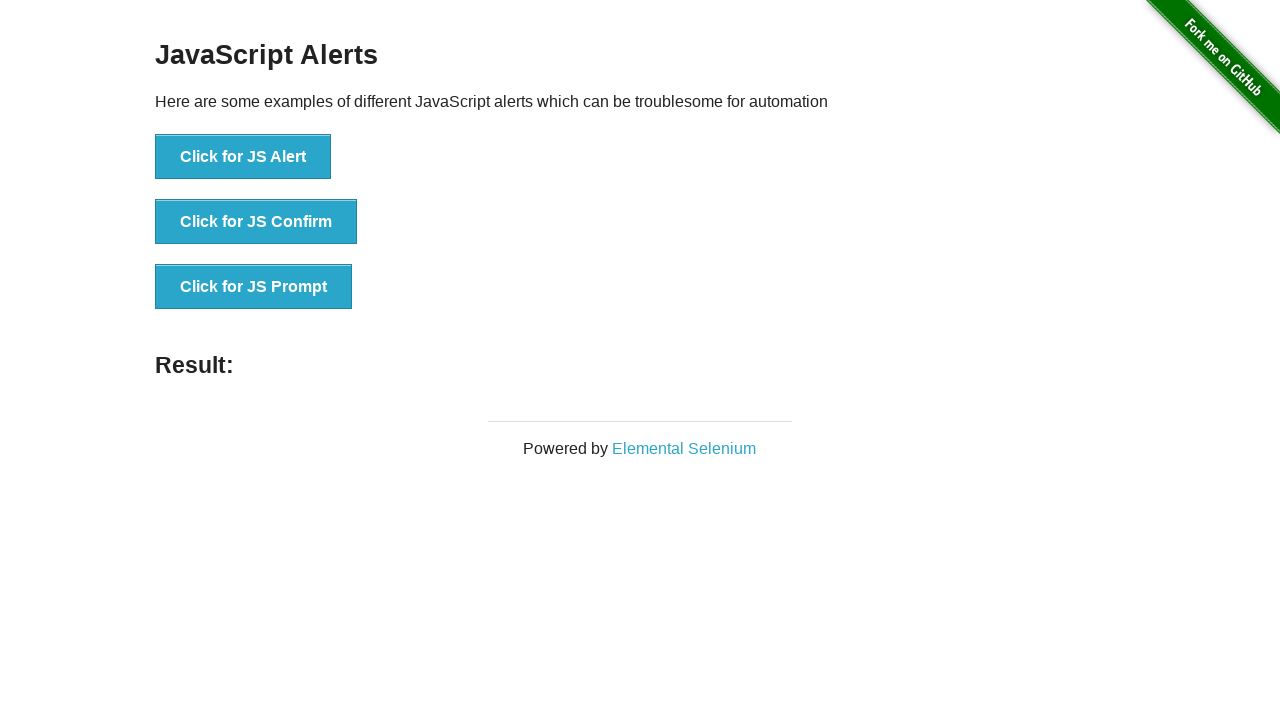

Set up dialog handler to accept JavaScript alerts
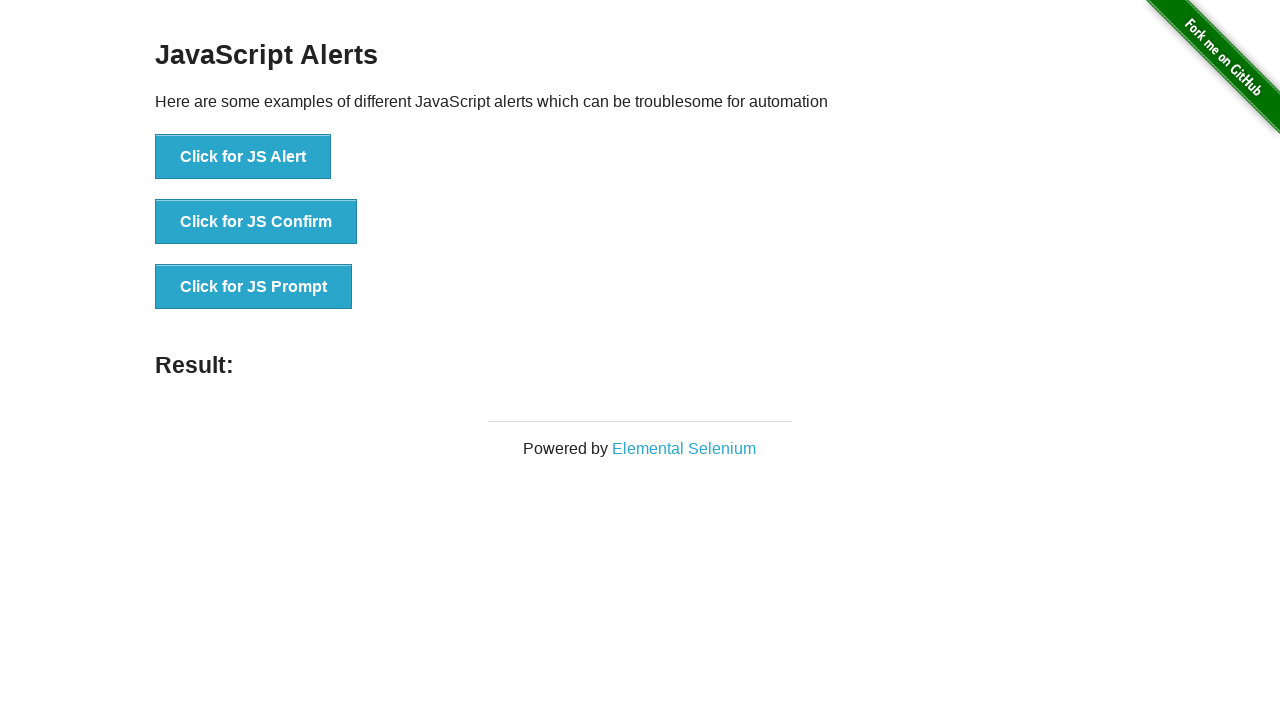

Clicked the JavaScript alert button at (243, 157) on #content div ul li:nth-child(1) button
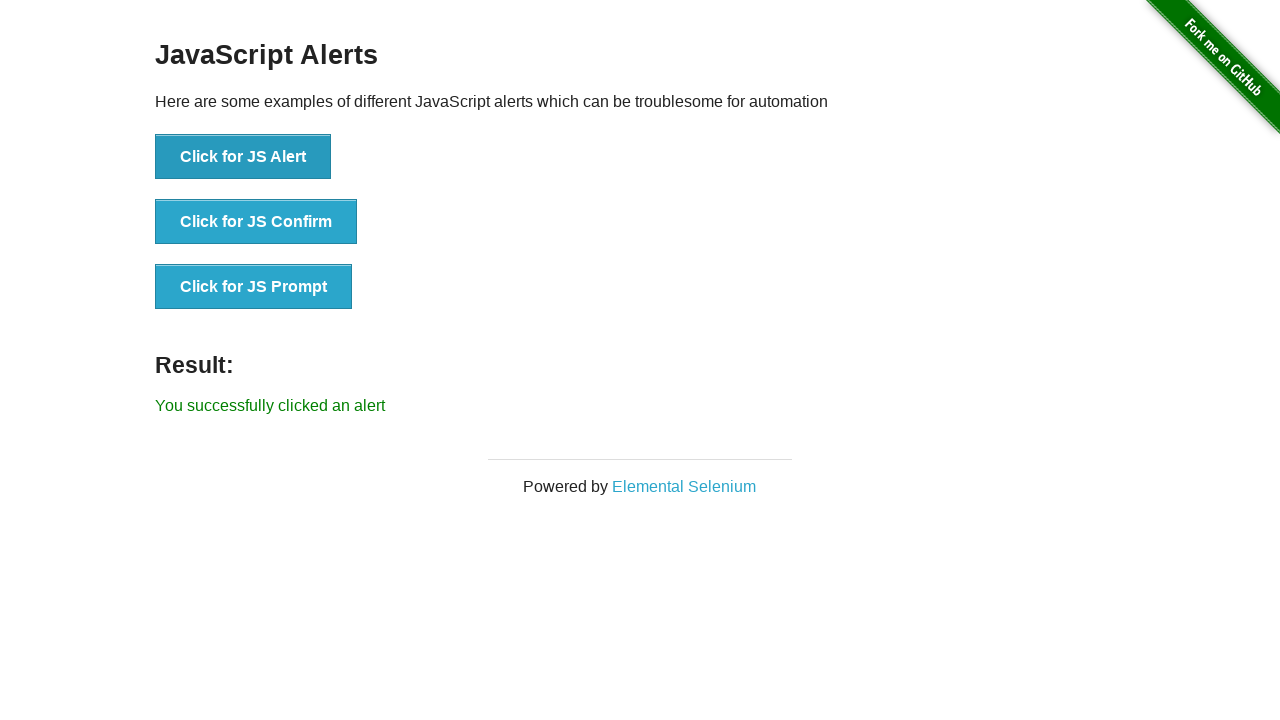

Result message appeared after accepting the alert
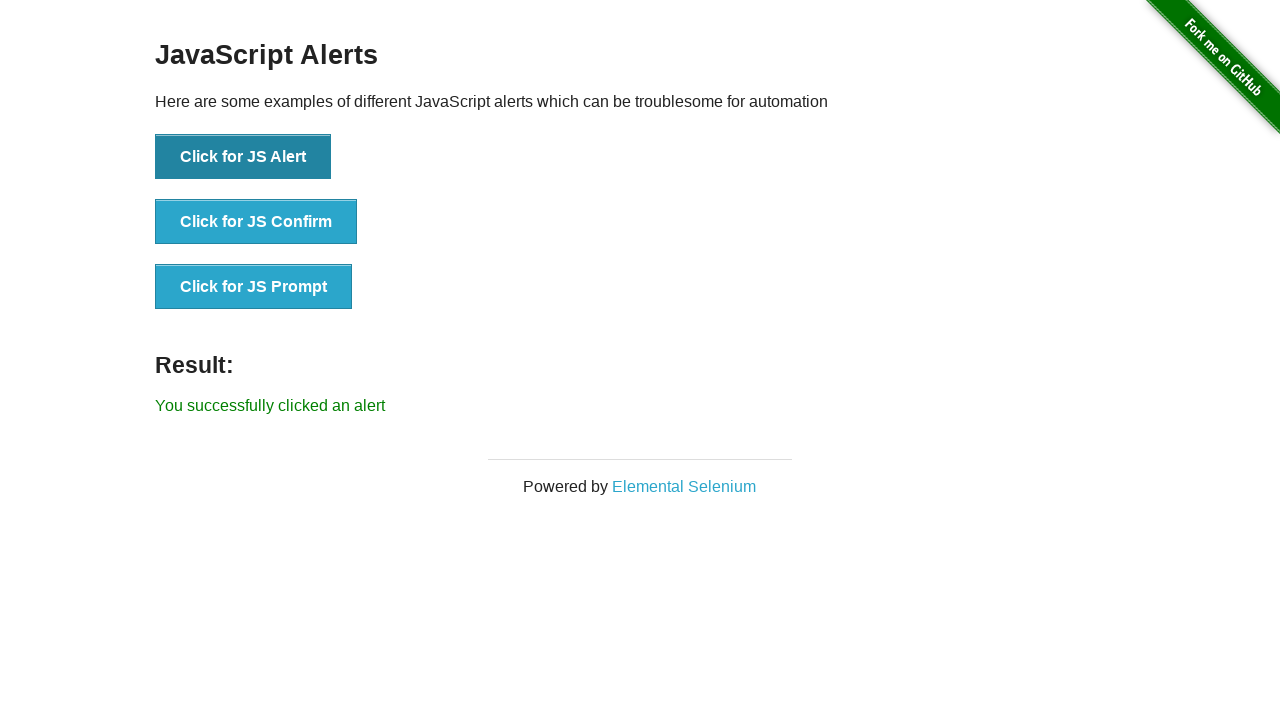

Retrieved result message text
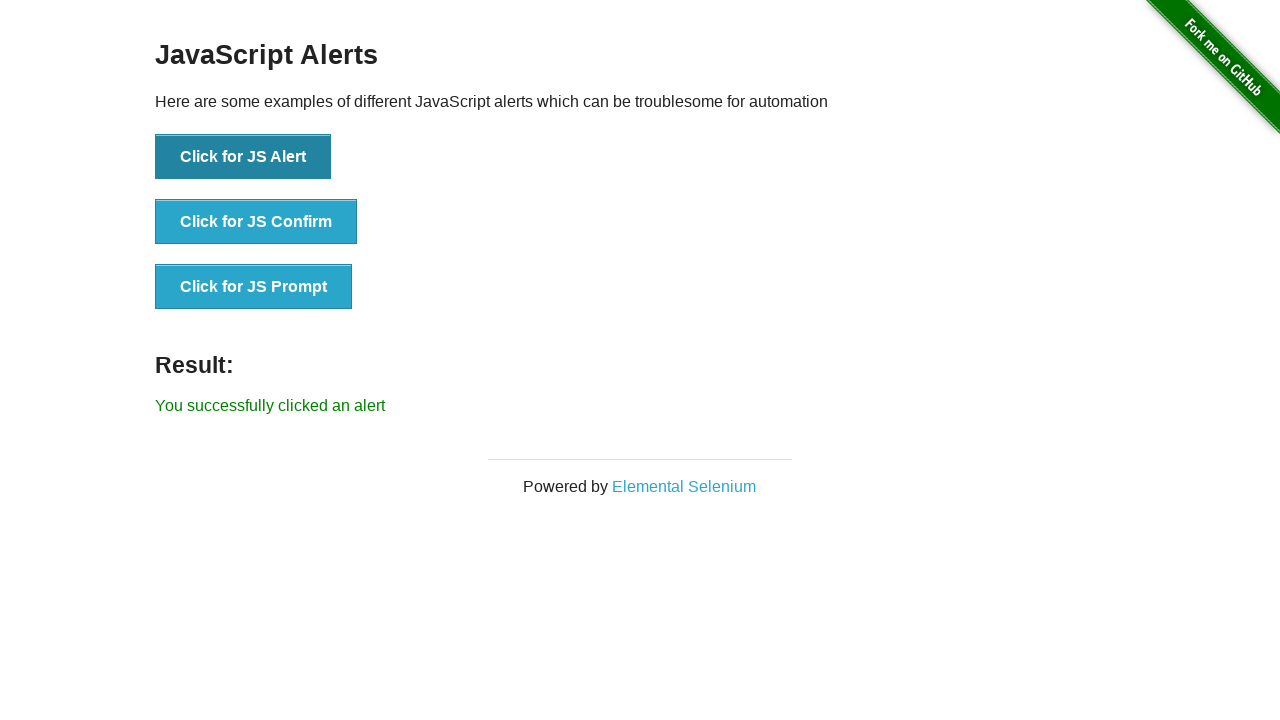

Verified that result message contains 'You successfully clicked an alert'
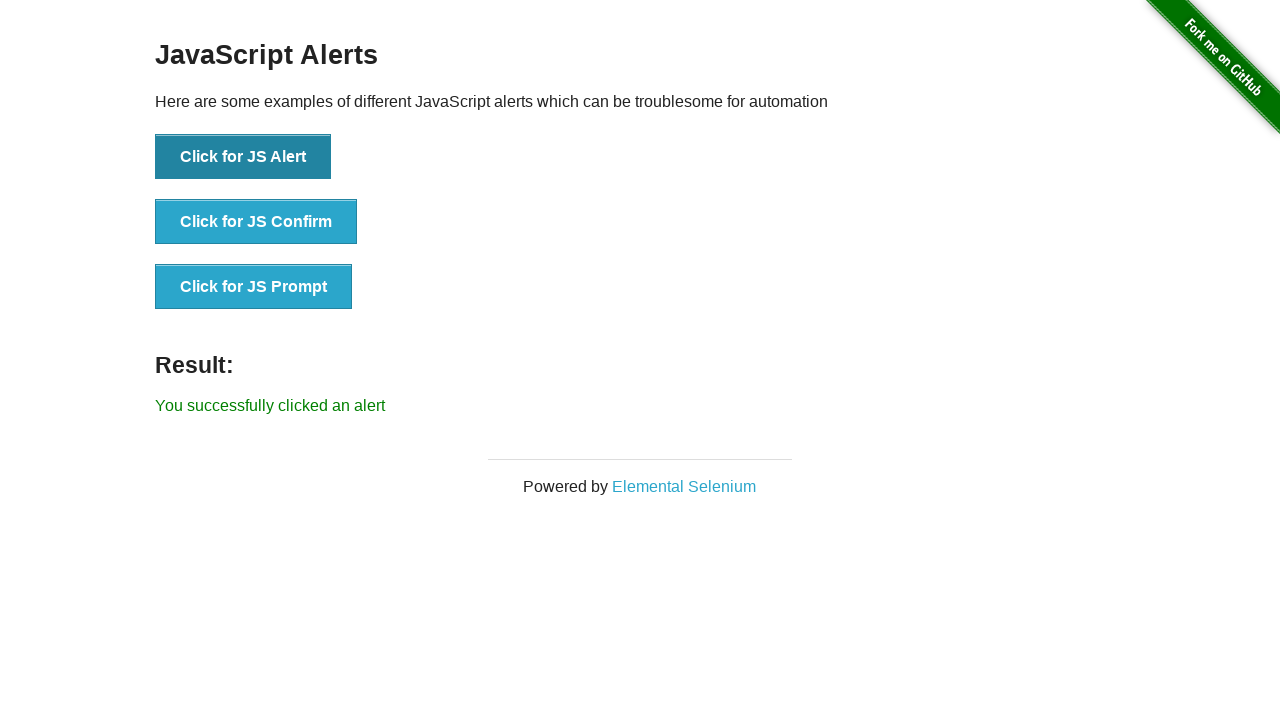

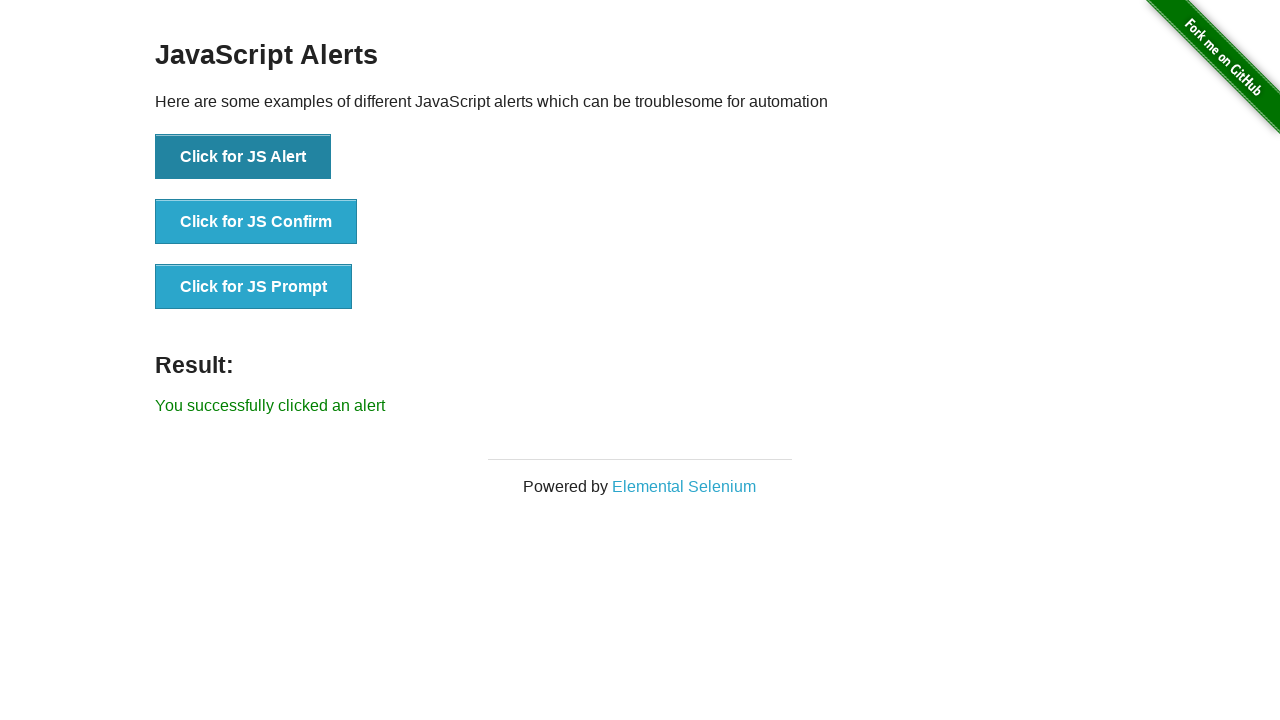